Navigates to disabled form fields and fills them using JavaScript execution to bypass the disabled state

Starting URL: https://demoapps.qspiders.com/ui?scenario=1

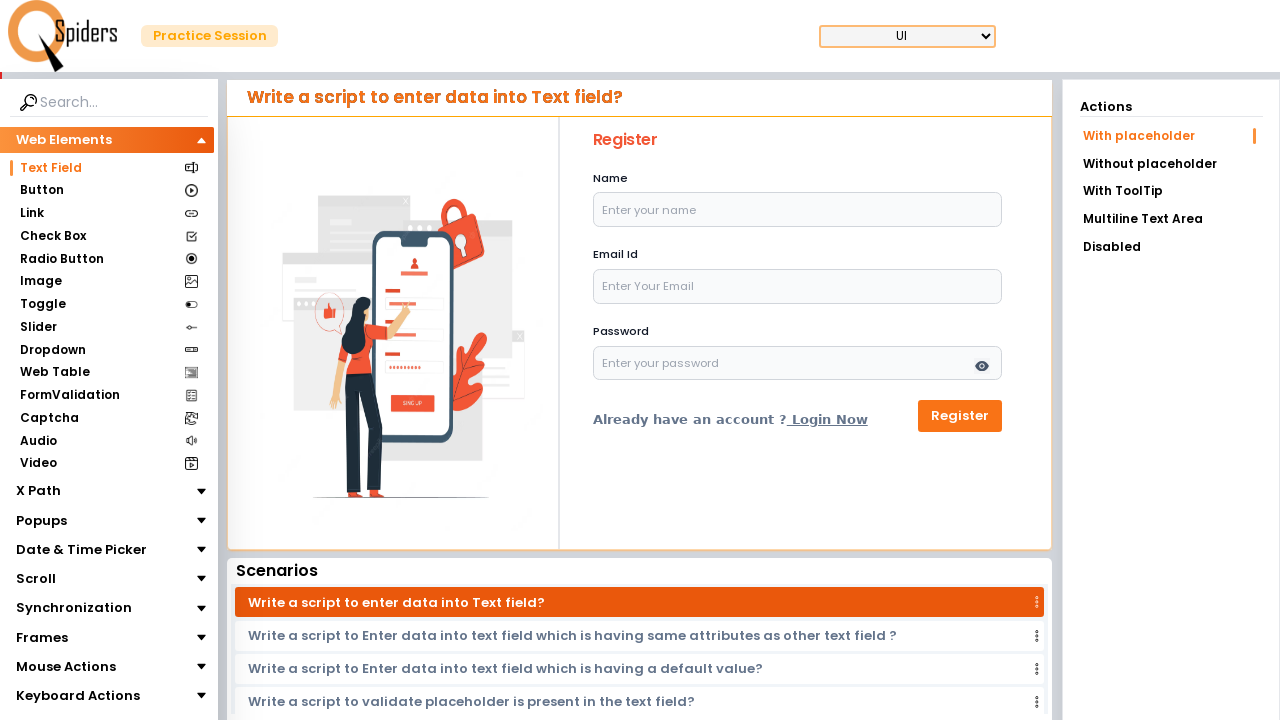

Clicked on Disabled menu item at (1171, 247) on xpath=//li[text()='Disabled']
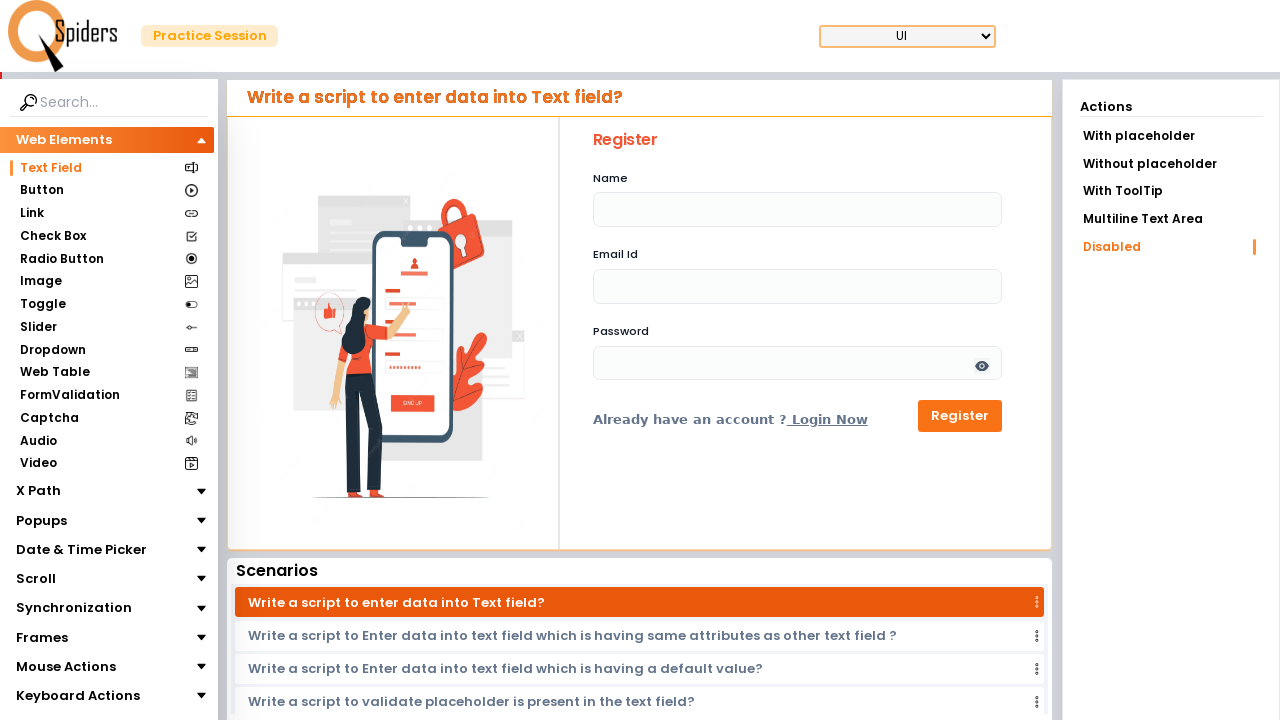

Waited for form to load
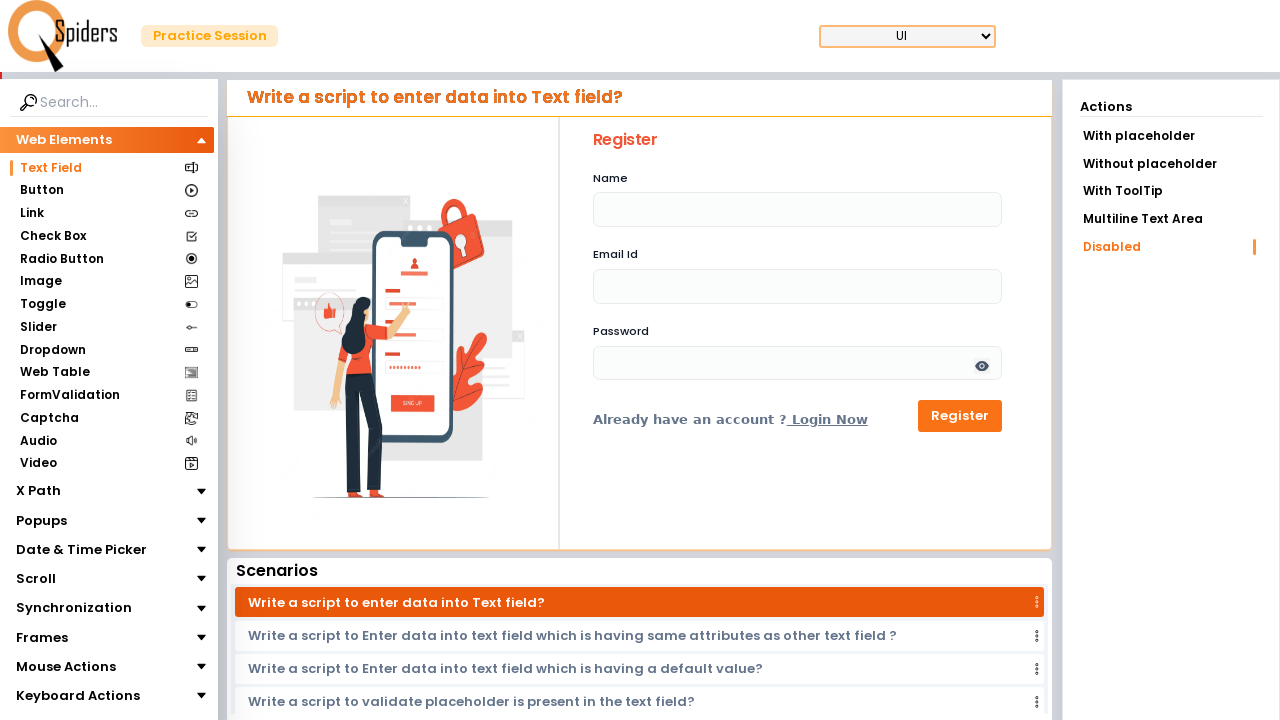

Filled disabled name field with 'Shashikesh Kumar' using JavaScript execution
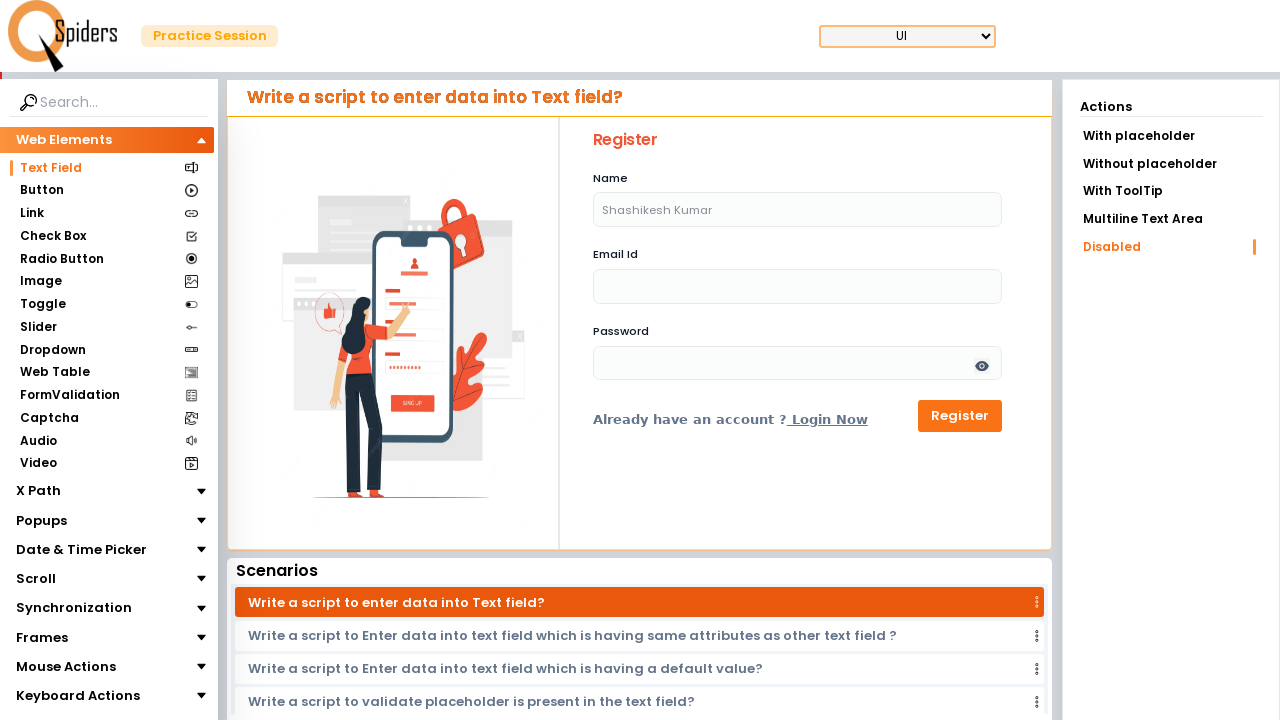

Waited after filling name field
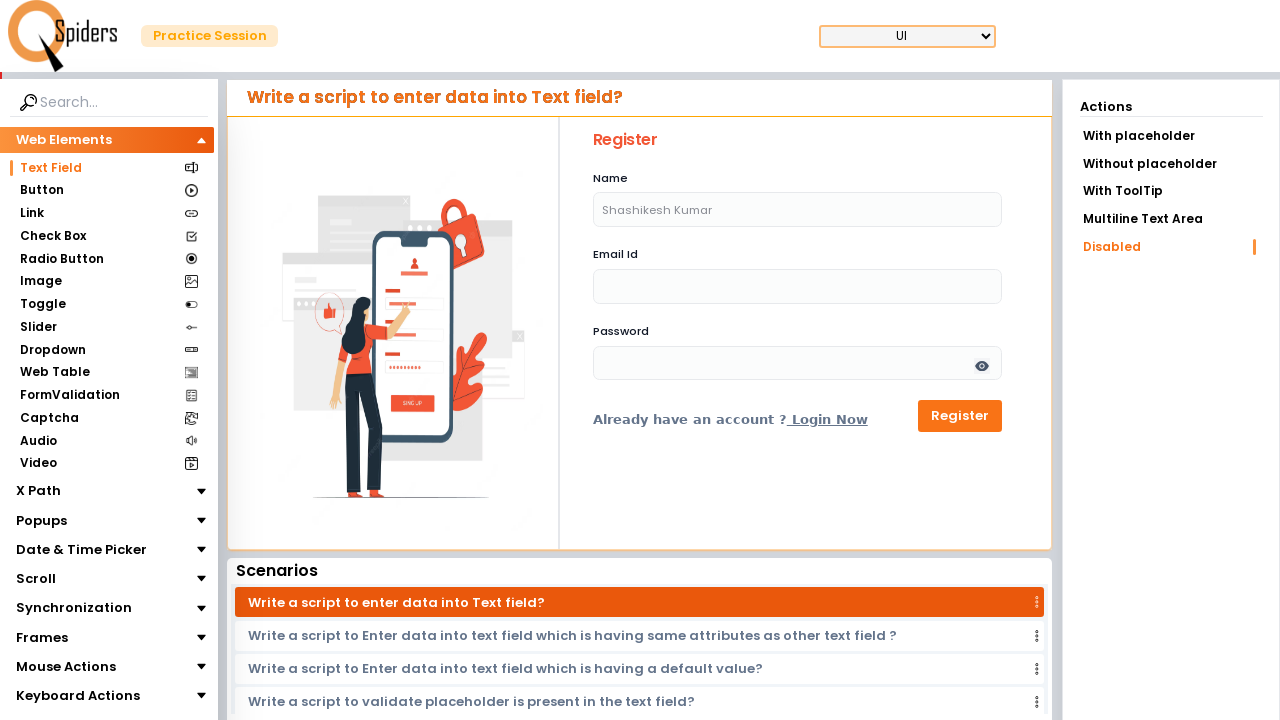

Filled disabled email field with 'Shashikesh95@gmail.com' using JavaScript execution
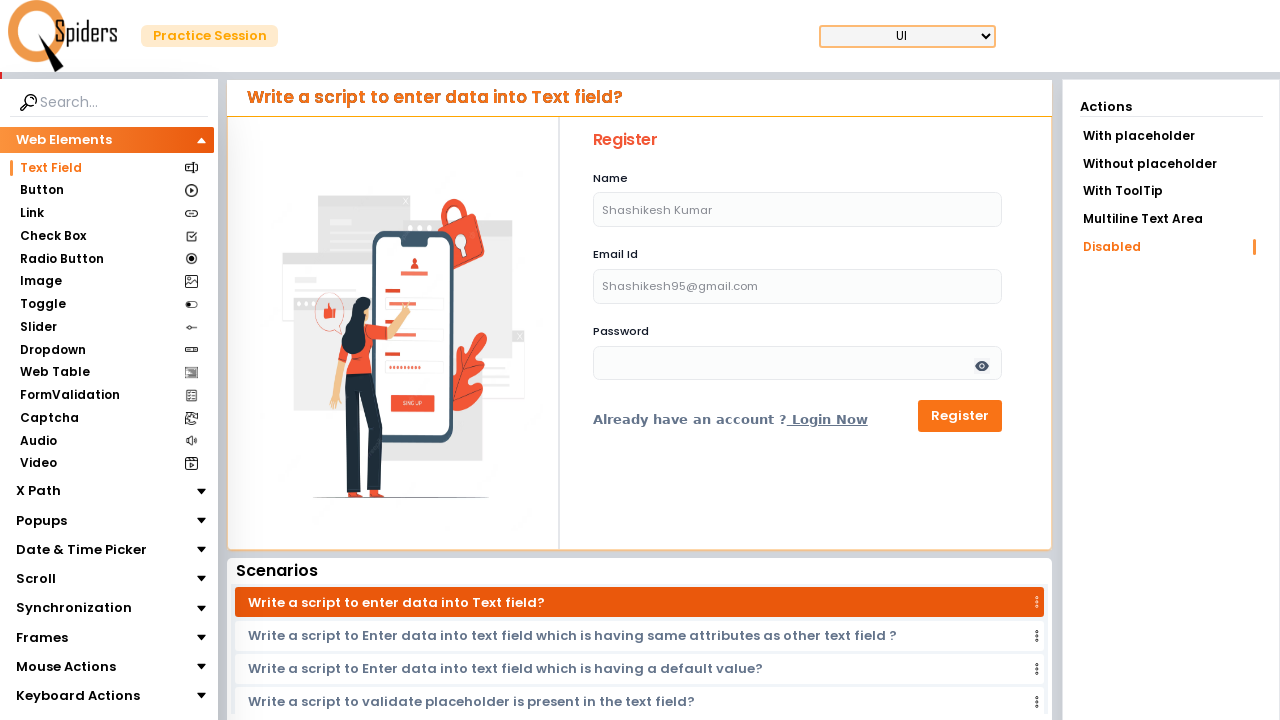

Waited after filling email field
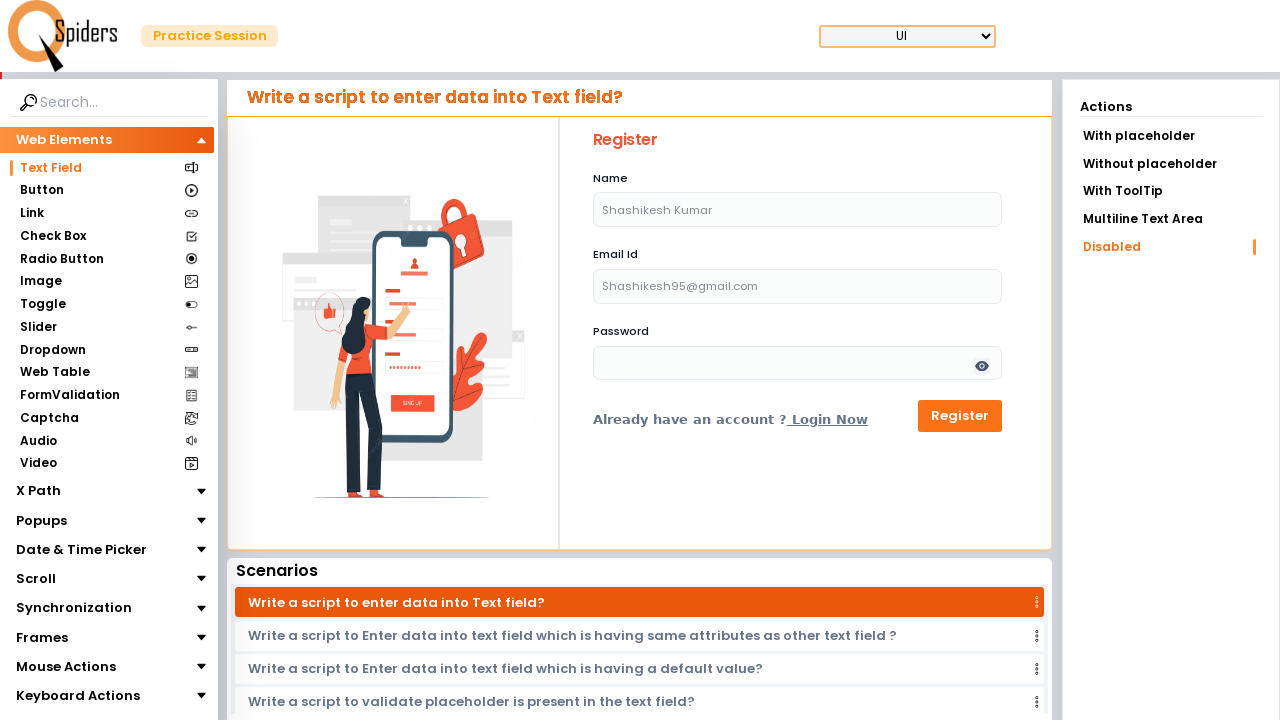

Filled disabled password field with '123456' using JavaScript execution
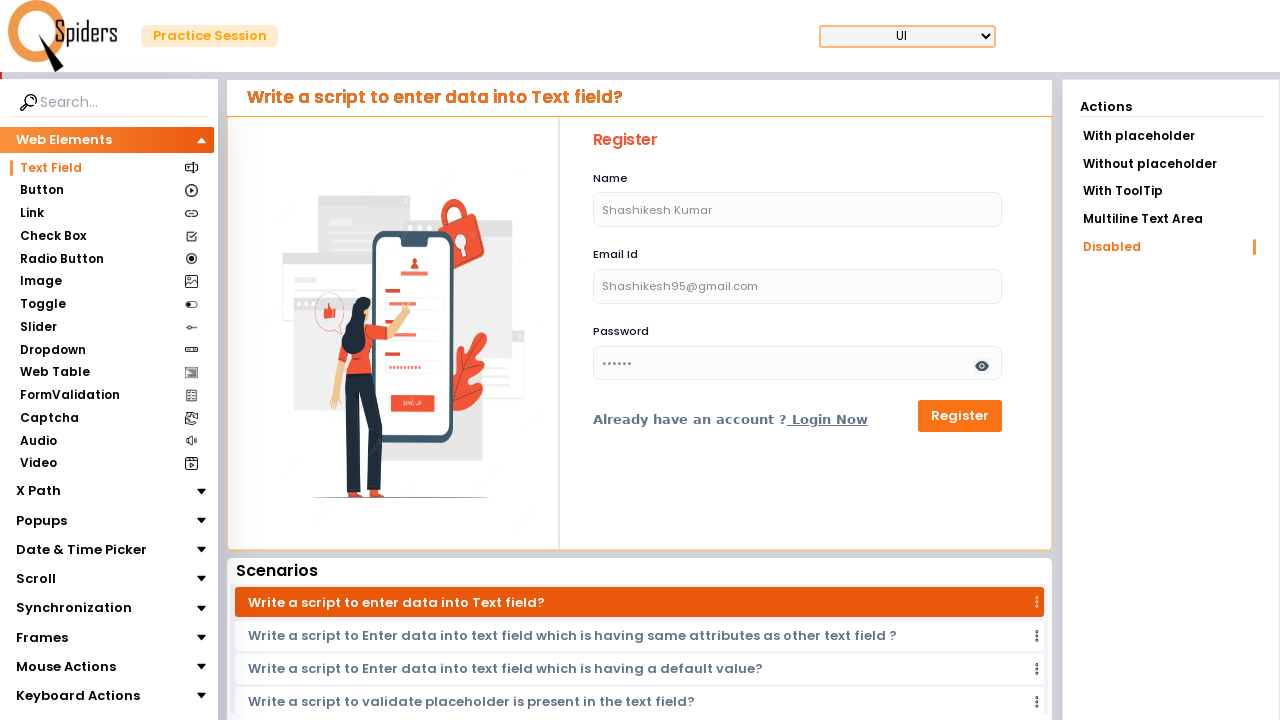

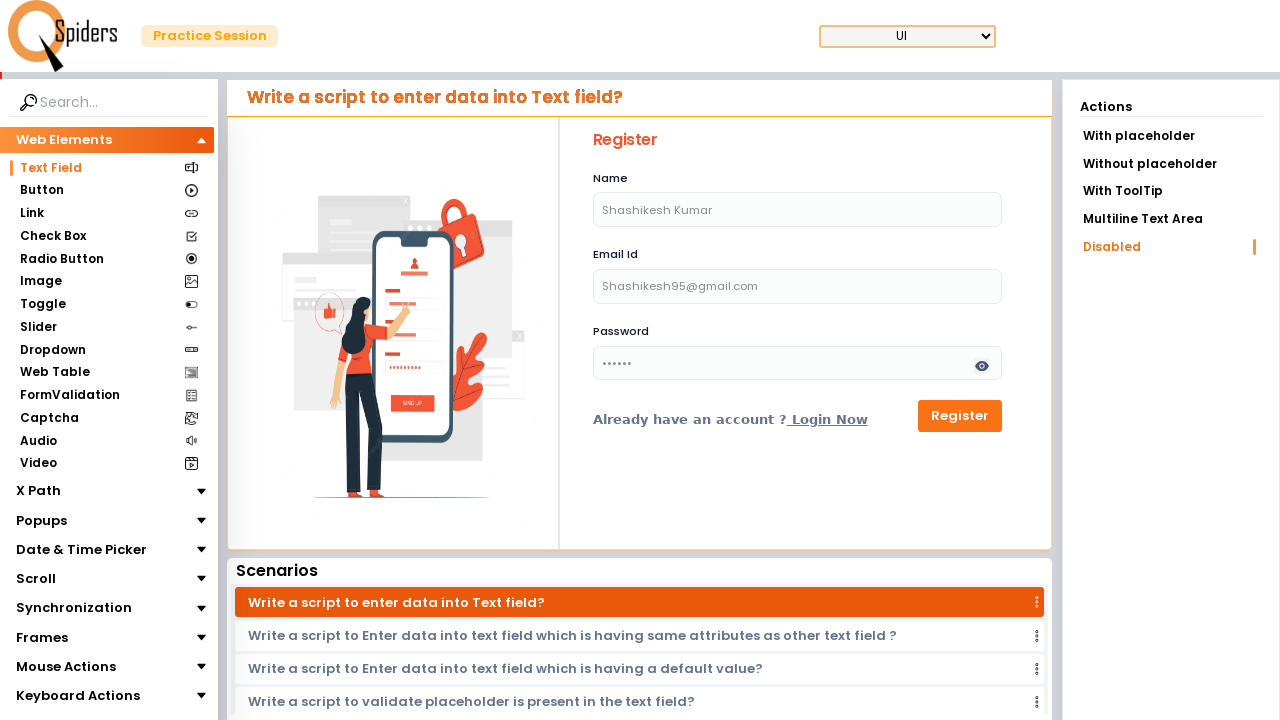